Fills out a contact form with personal information and message, then uses JavaScript executor to interact with submit and reset buttons

Starting URL: https://www.automationtesting.co.uk/contactForm.html

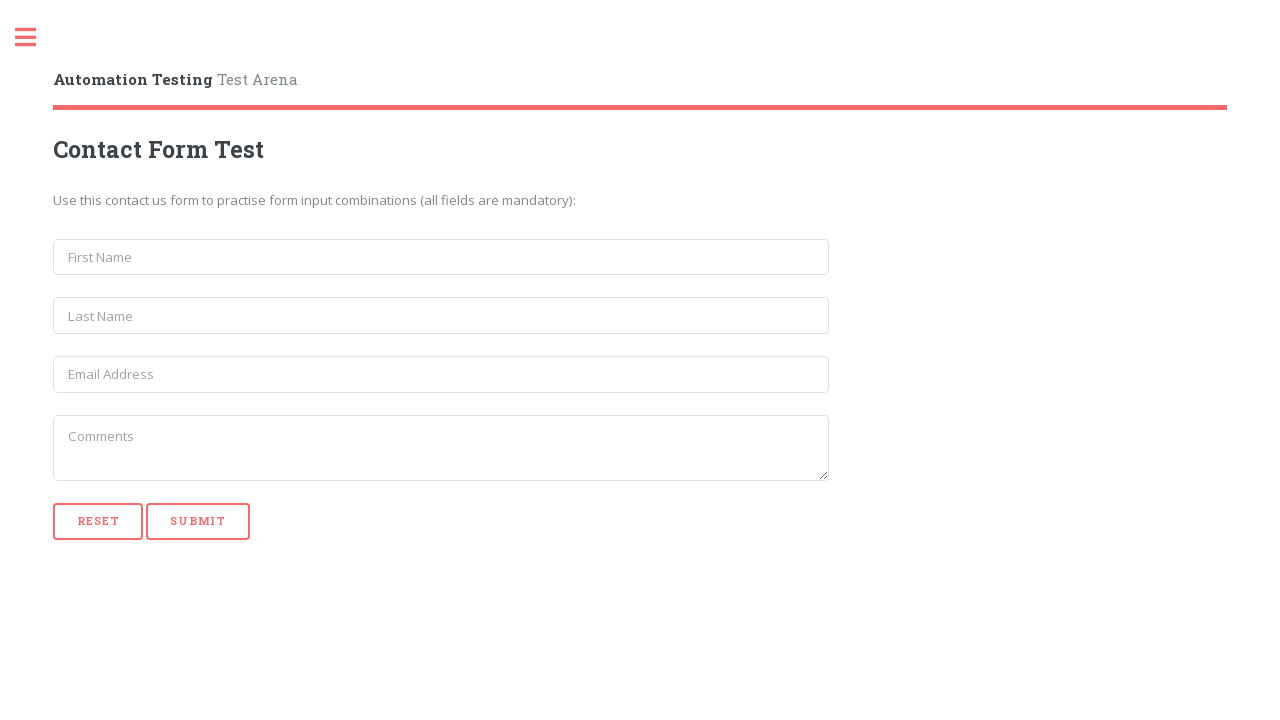

Filled first name field with 'John' on input[name='first_name']
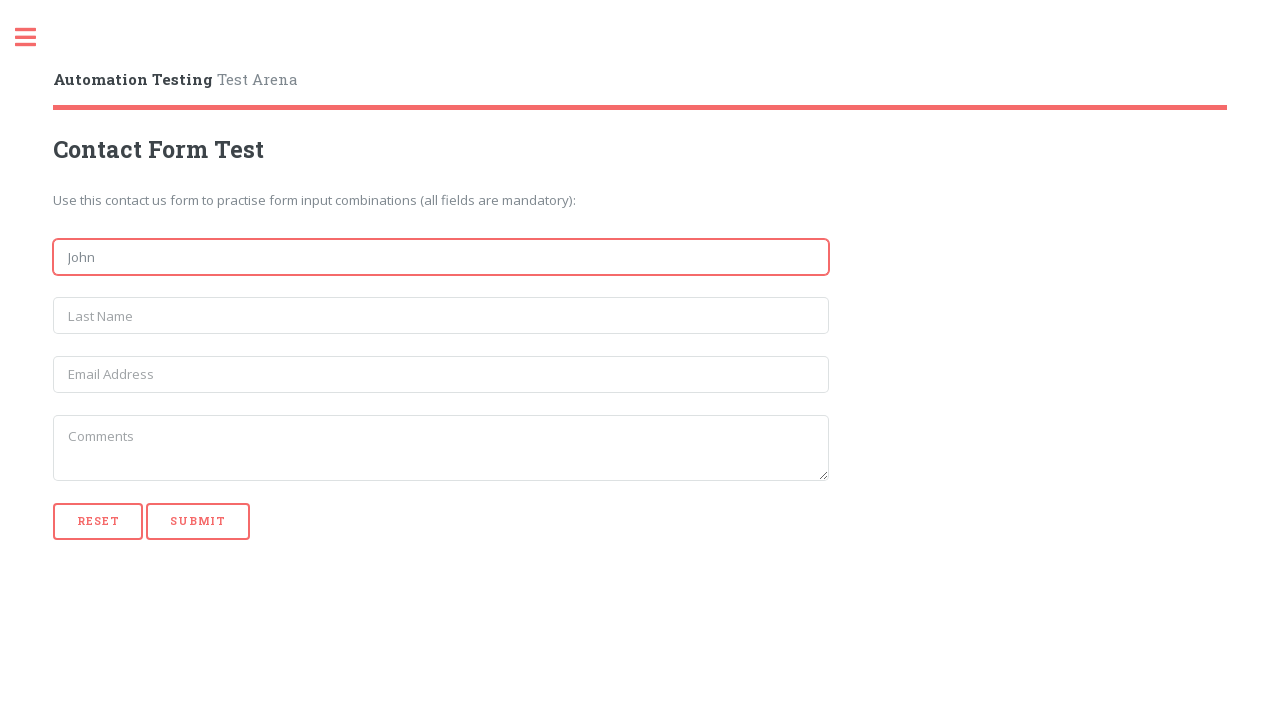

Filled last name field with 'Smith' on input[name='last_name']
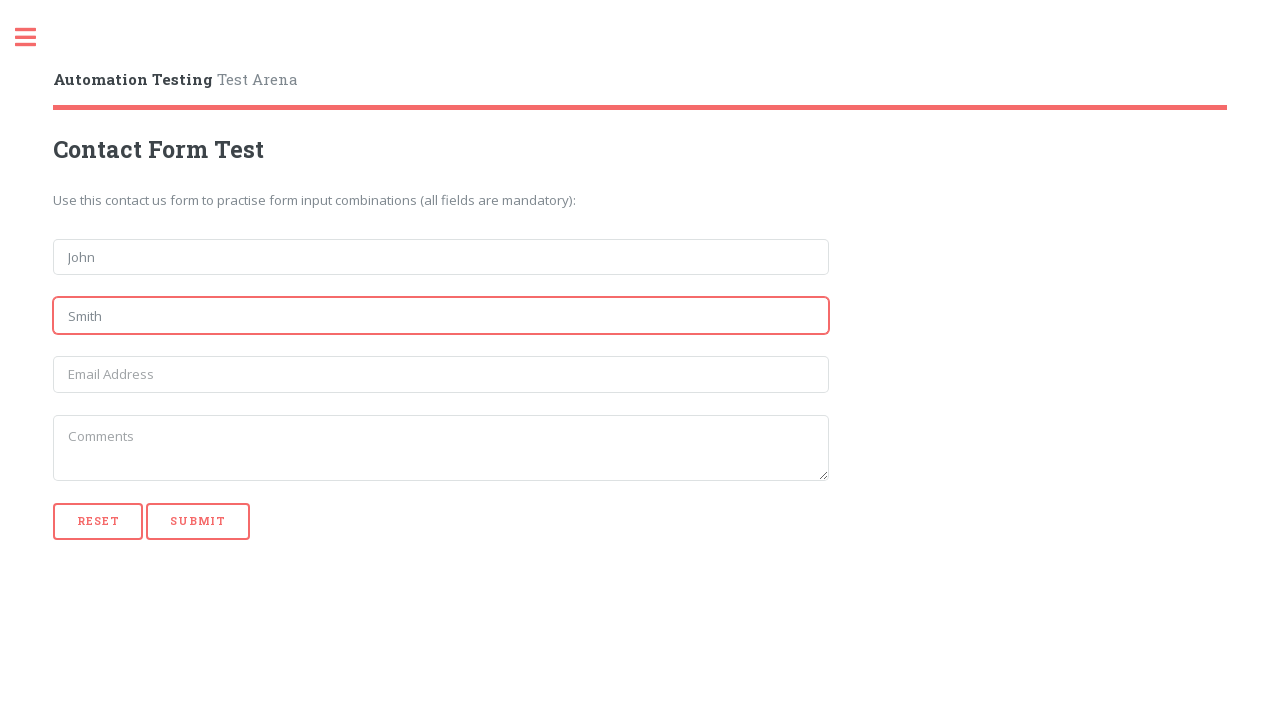

Filled email field with 'john.smith@example.com' on input[name='email']
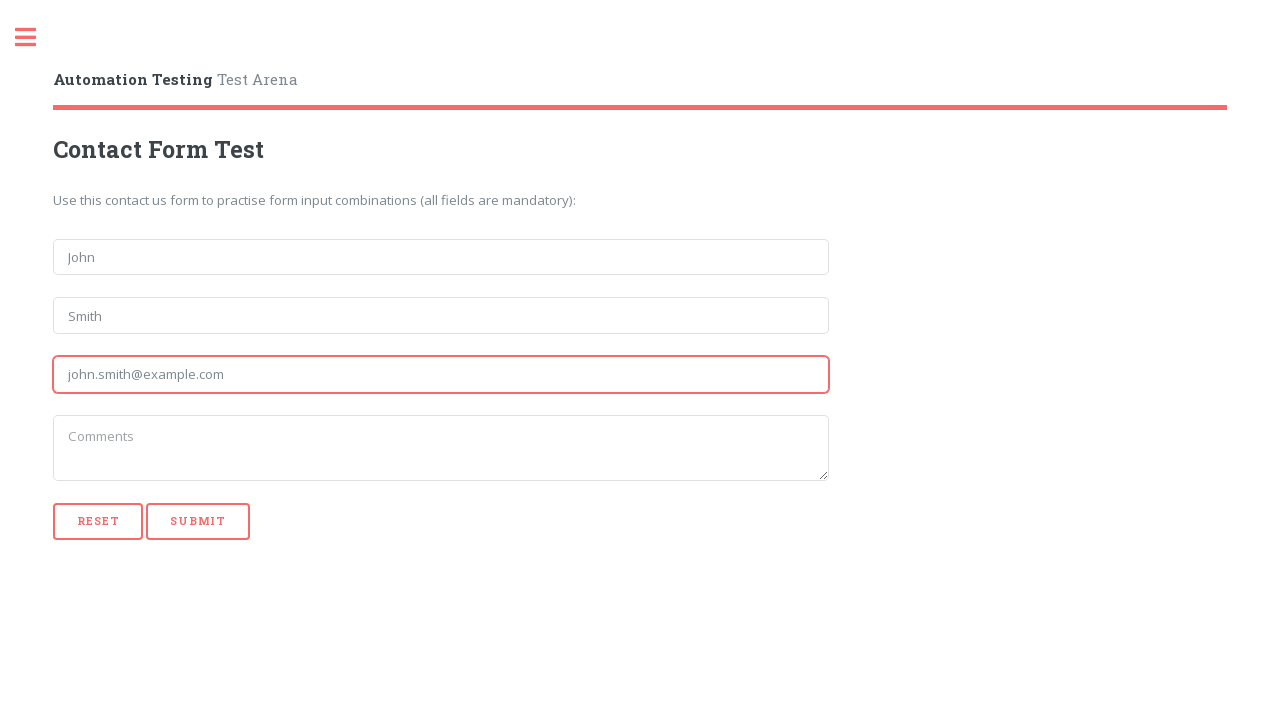

Filled message textarea with test message on textarea
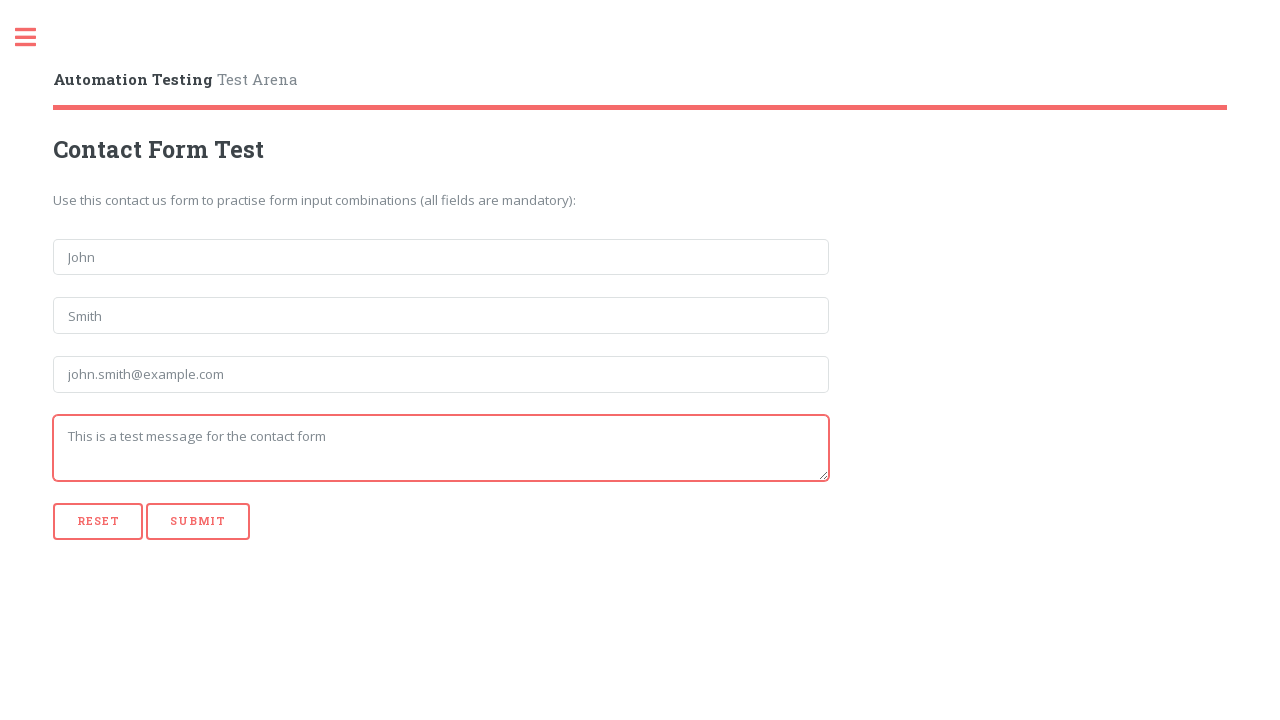

Located reset button element
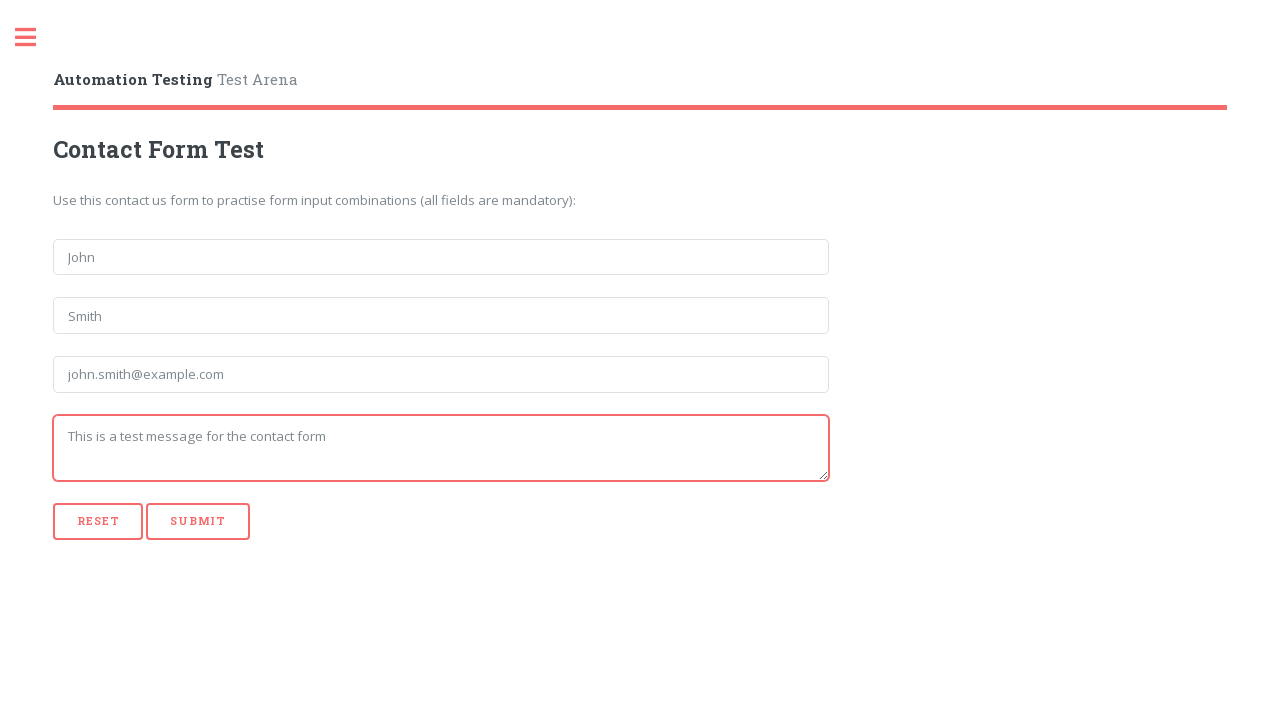

Located submit button element
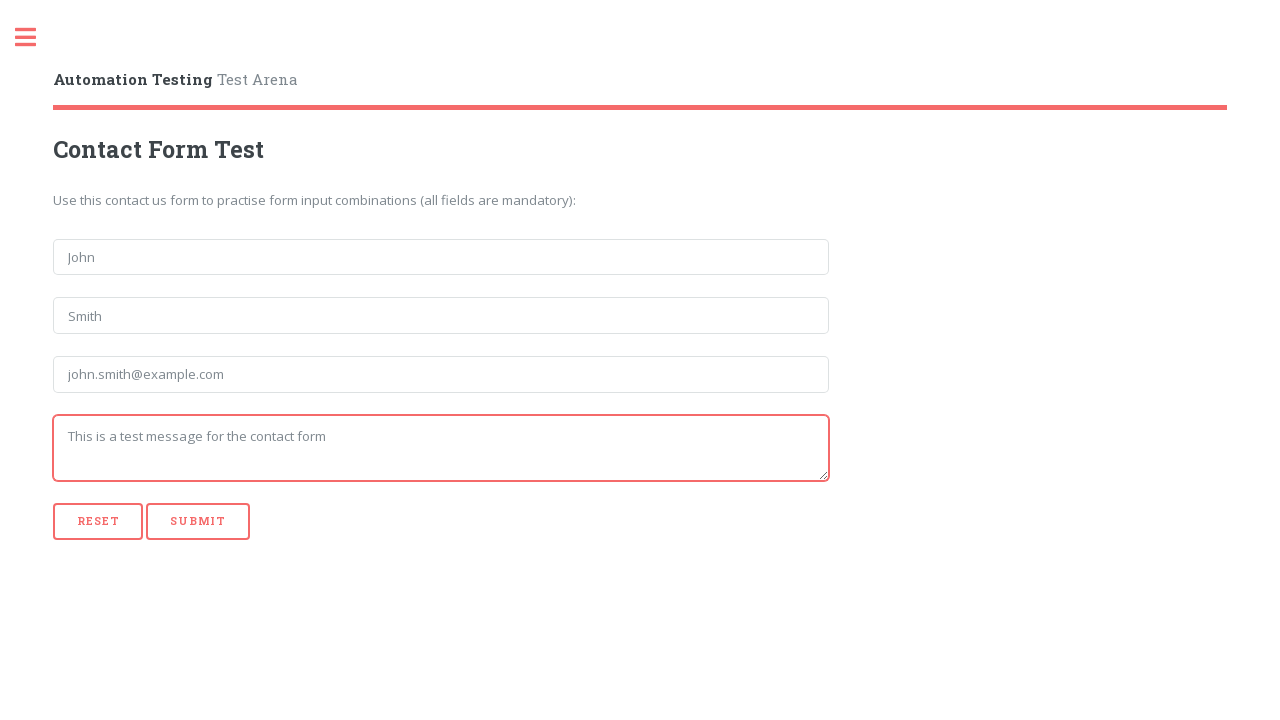

Executed JavaScript to click reset button then submit button using element handles
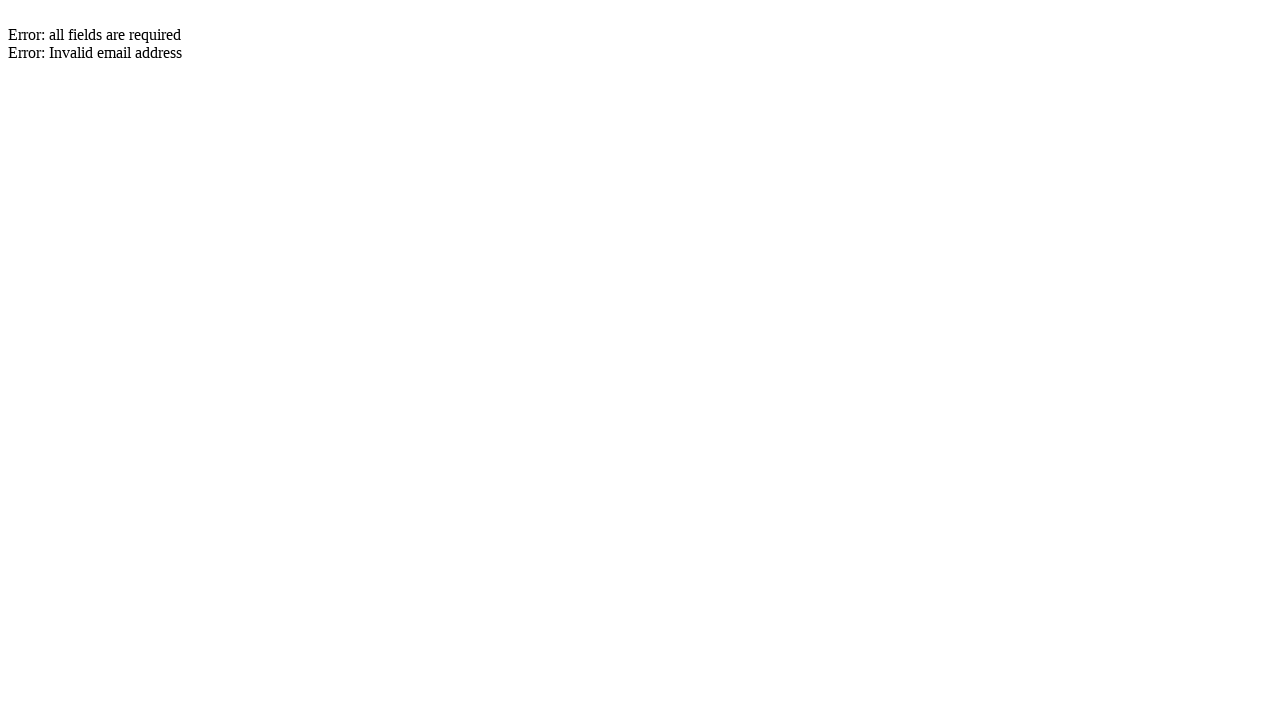

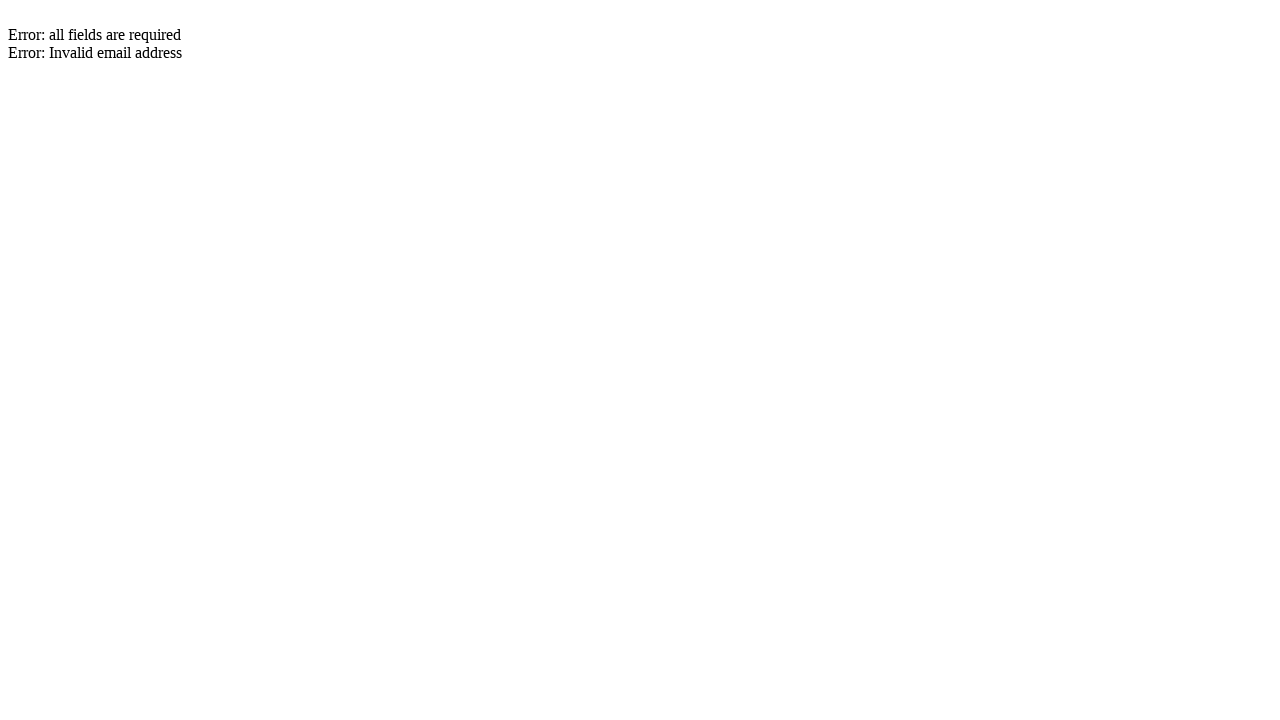